Navigates to BigBasket homepage and verifies that links are present on the page

Starting URL: https://www.bigbasket.com/

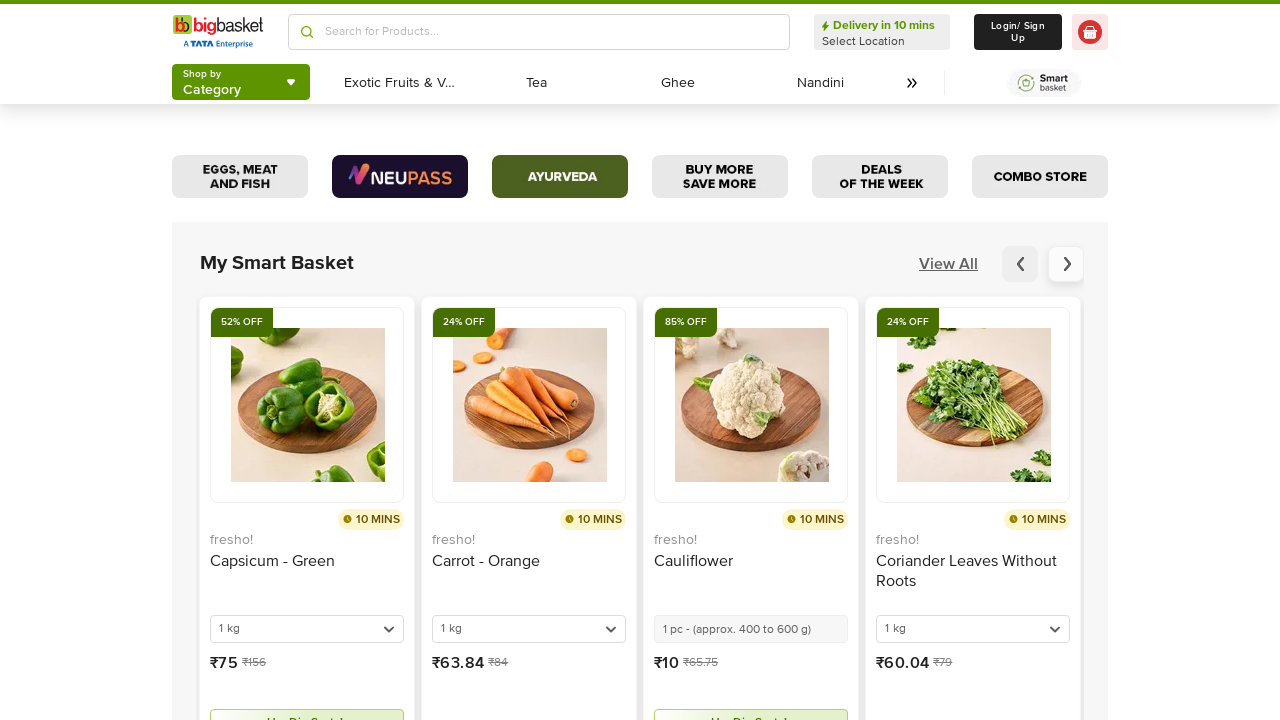

Navigated to BigBasket homepage
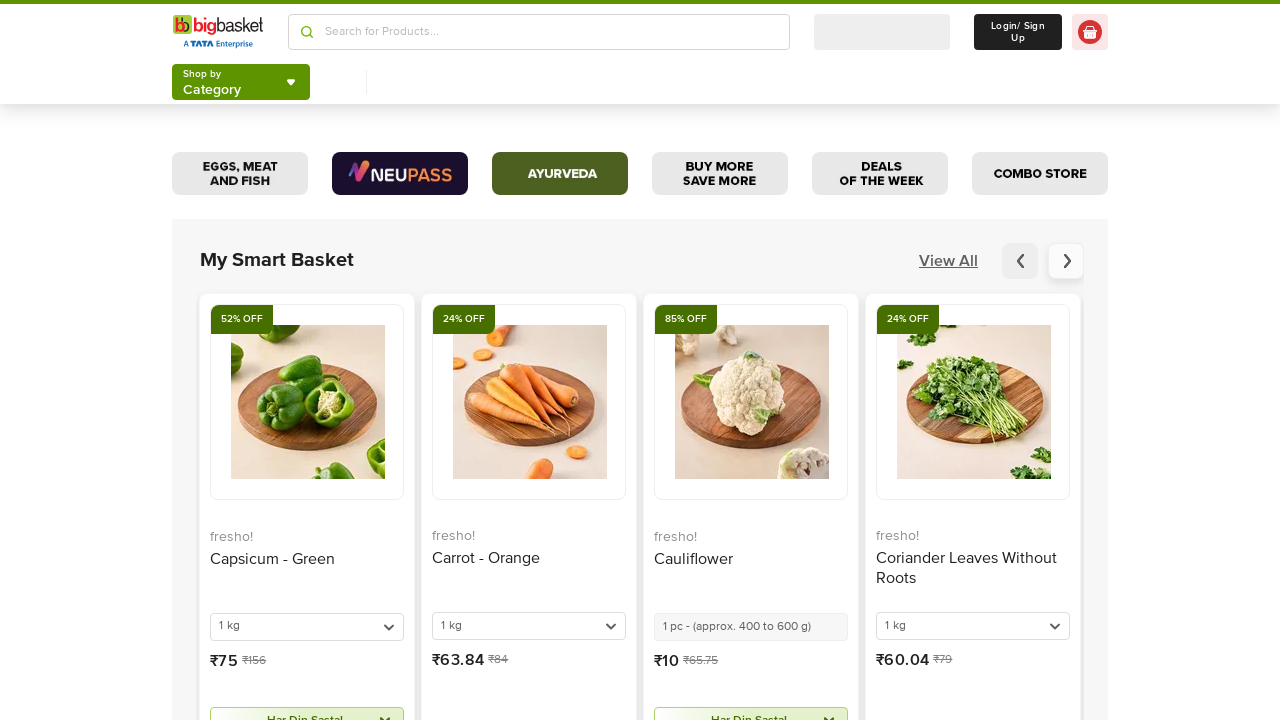

Waited for links to be present on the page
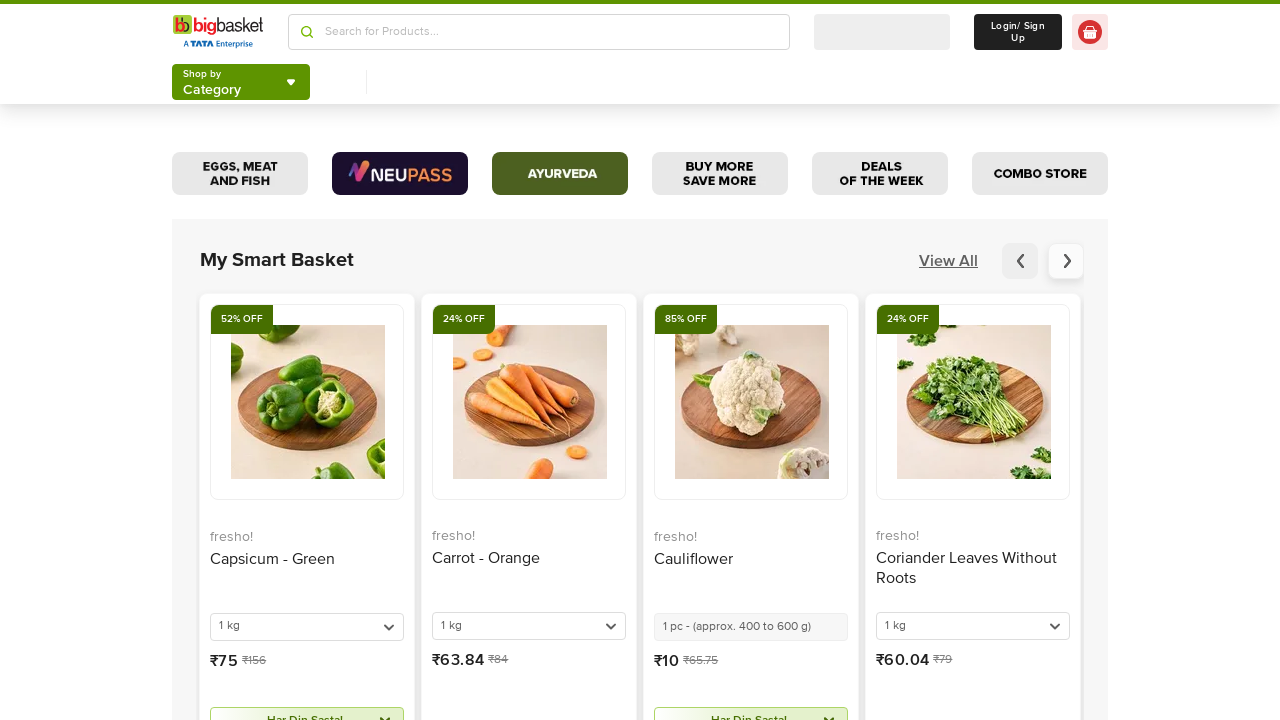

Verified that 196 links are present on the page
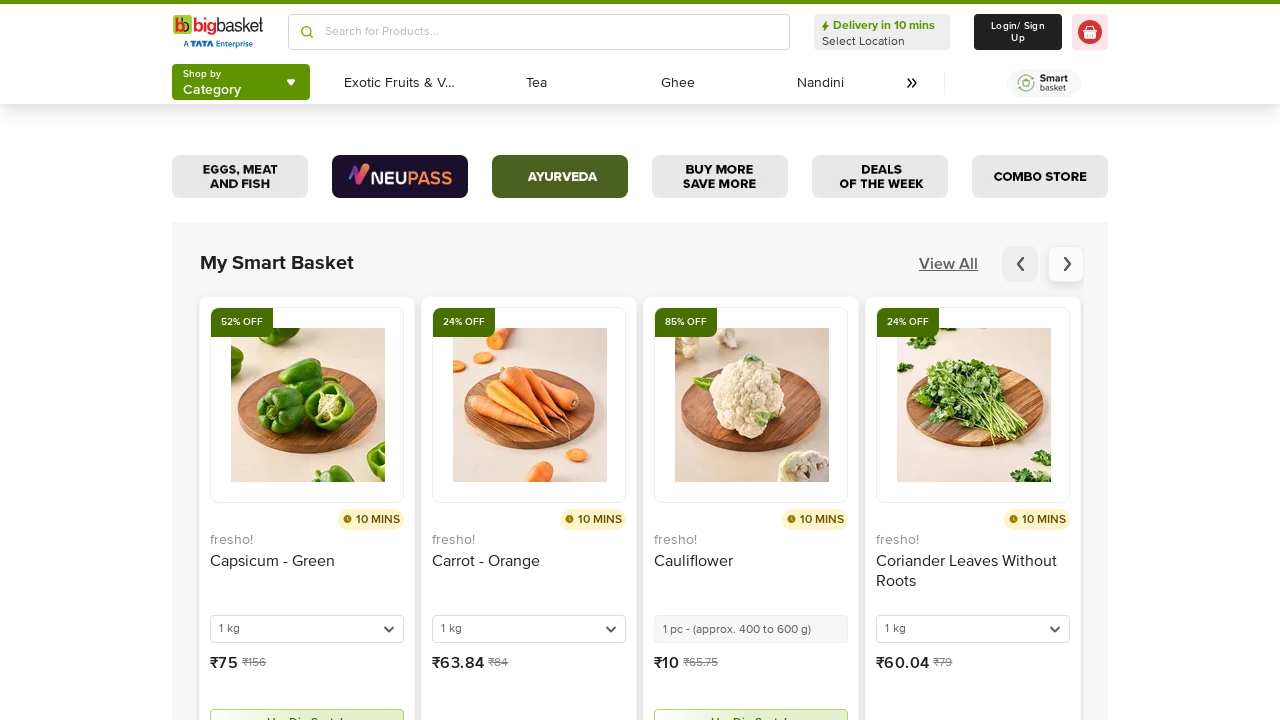

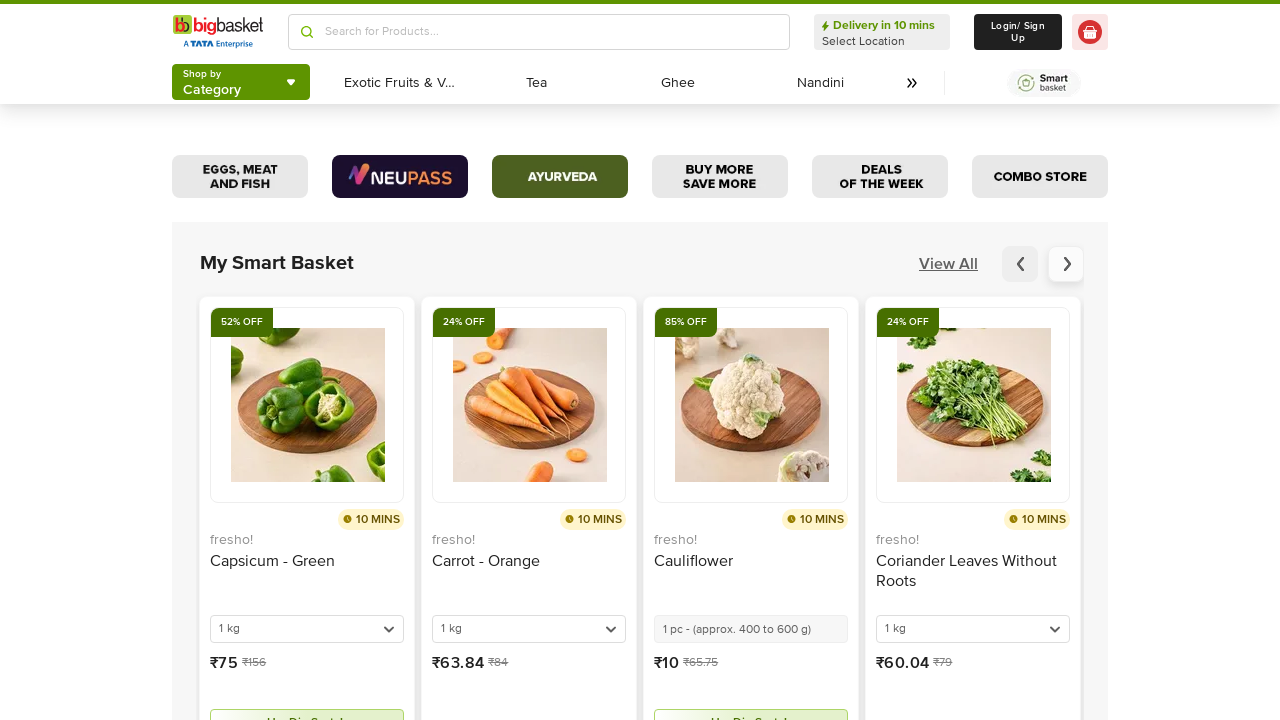